Verifies that the YouTube homepage loads successfully by navigating to the URL and waiting for the page to display

Starting URL: https://www.youtube.com

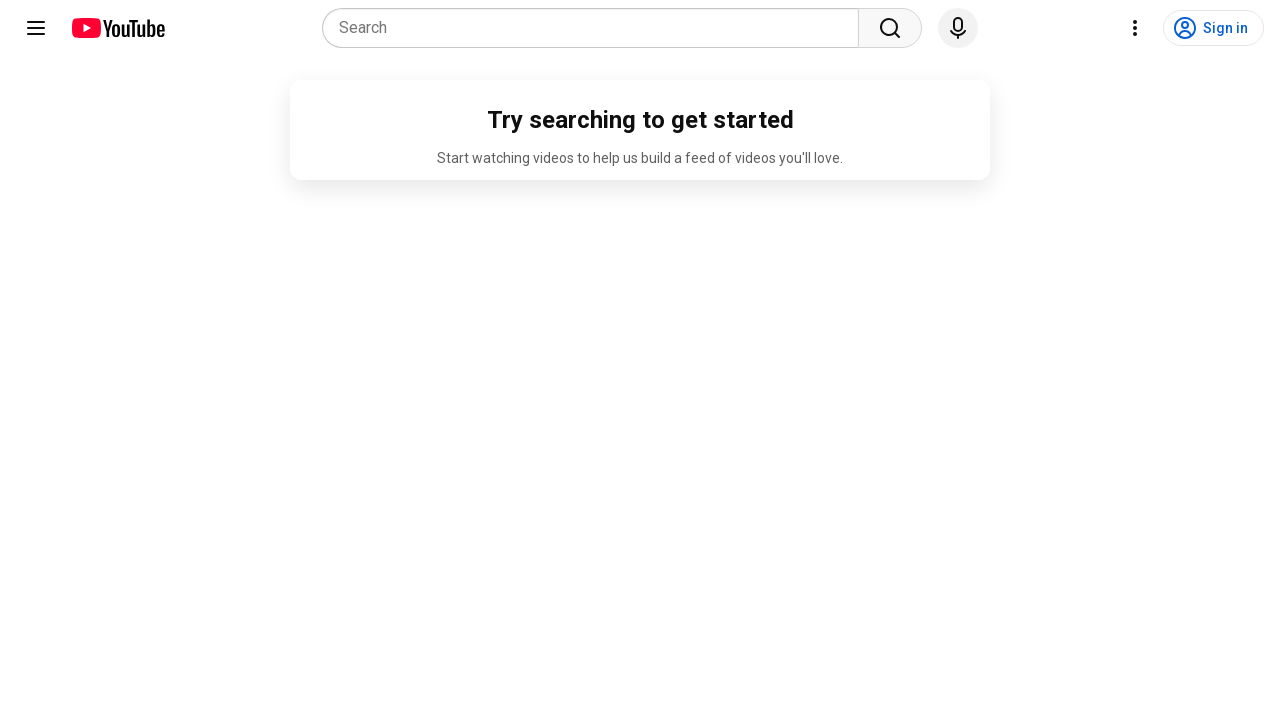

Navigated to YouTube homepage
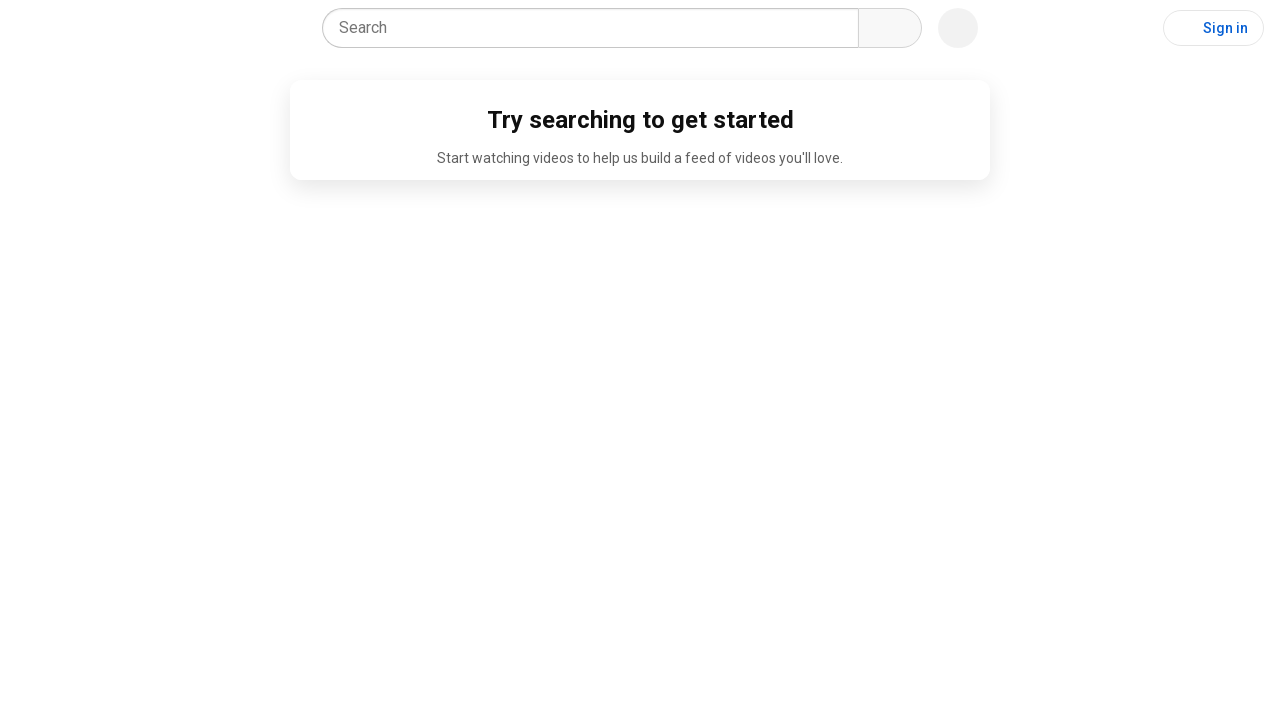

YouTube homepage loaded successfully - ytd-app element is visible
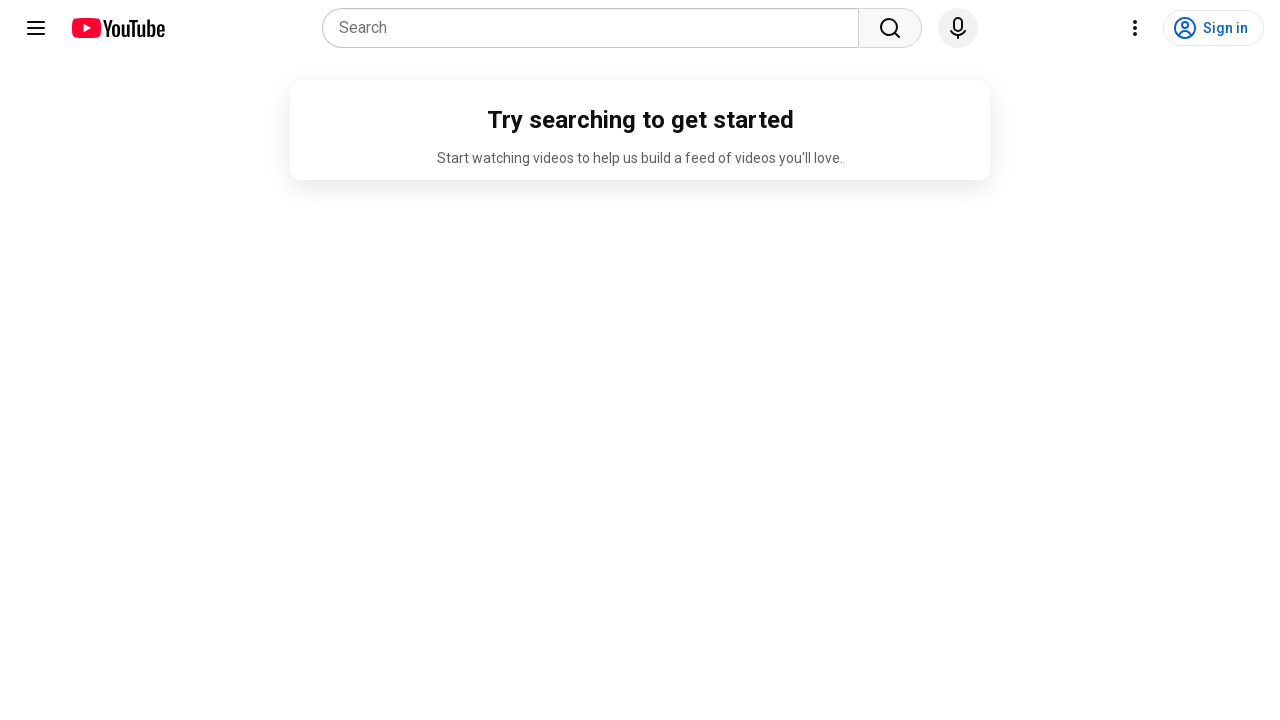

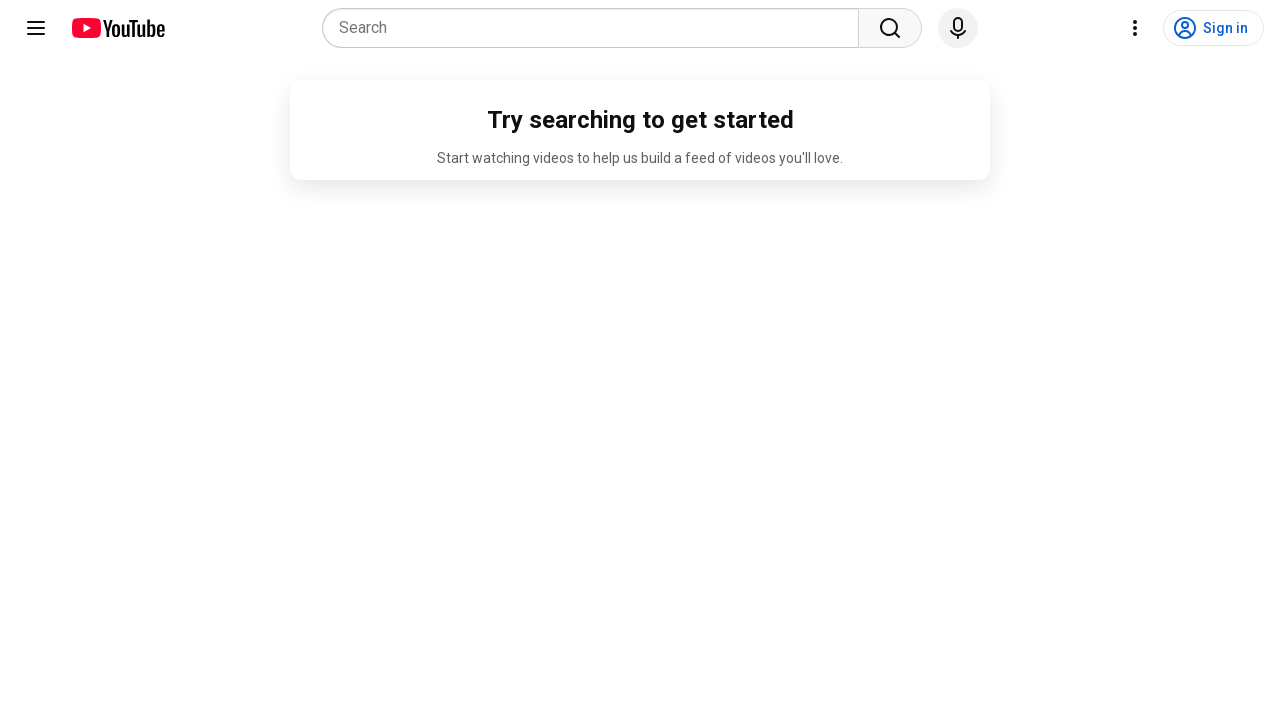